Tests editing a todo item by double-clicking, filling new text, and pressing Enter

Starting URL: https://demo.playwright.dev/todomvc

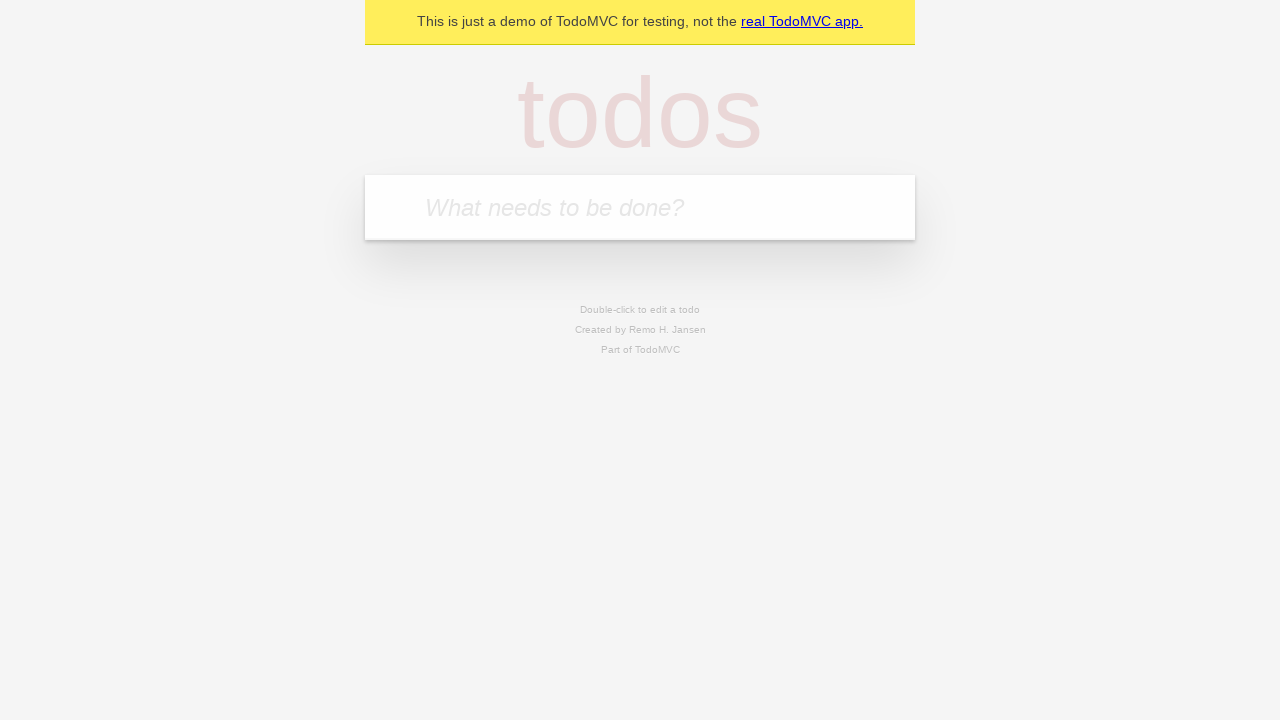

Filled todo input with 'buy some cheese' on internal:attr=[placeholder="What needs to be done?"i]
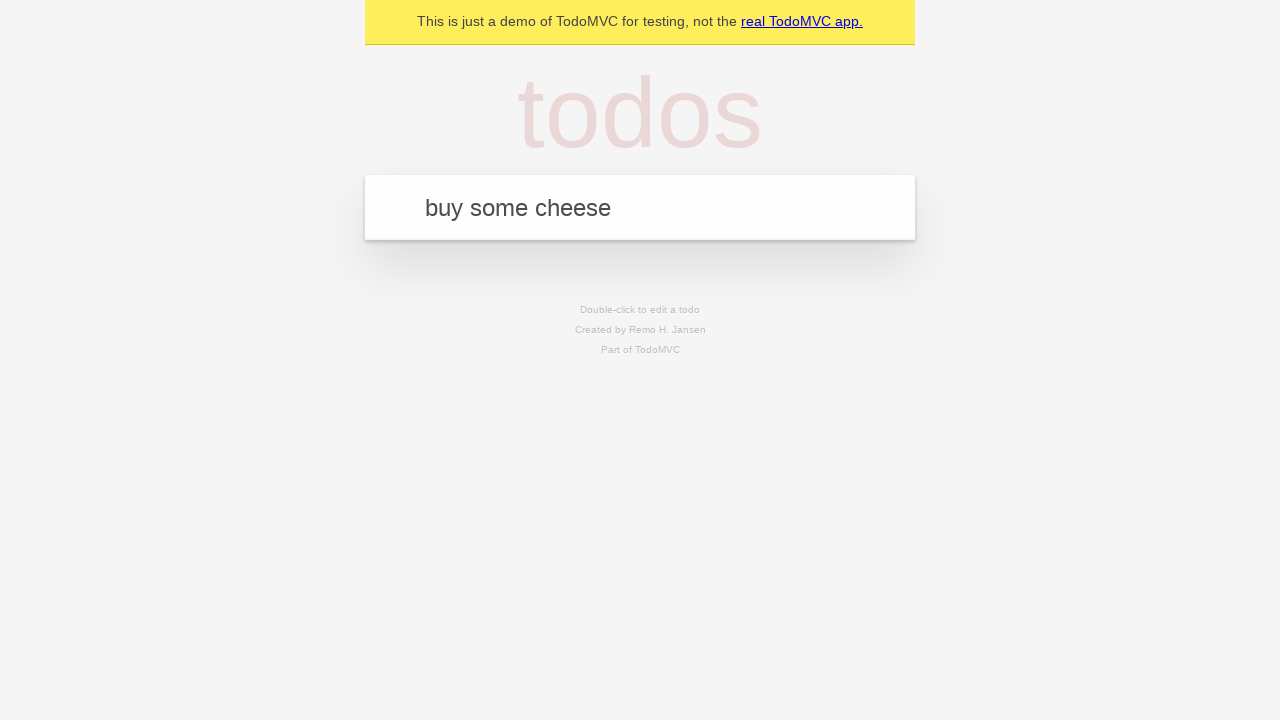

Pressed Enter to create first todo 'buy some cheese' on internal:attr=[placeholder="What needs to be done?"i]
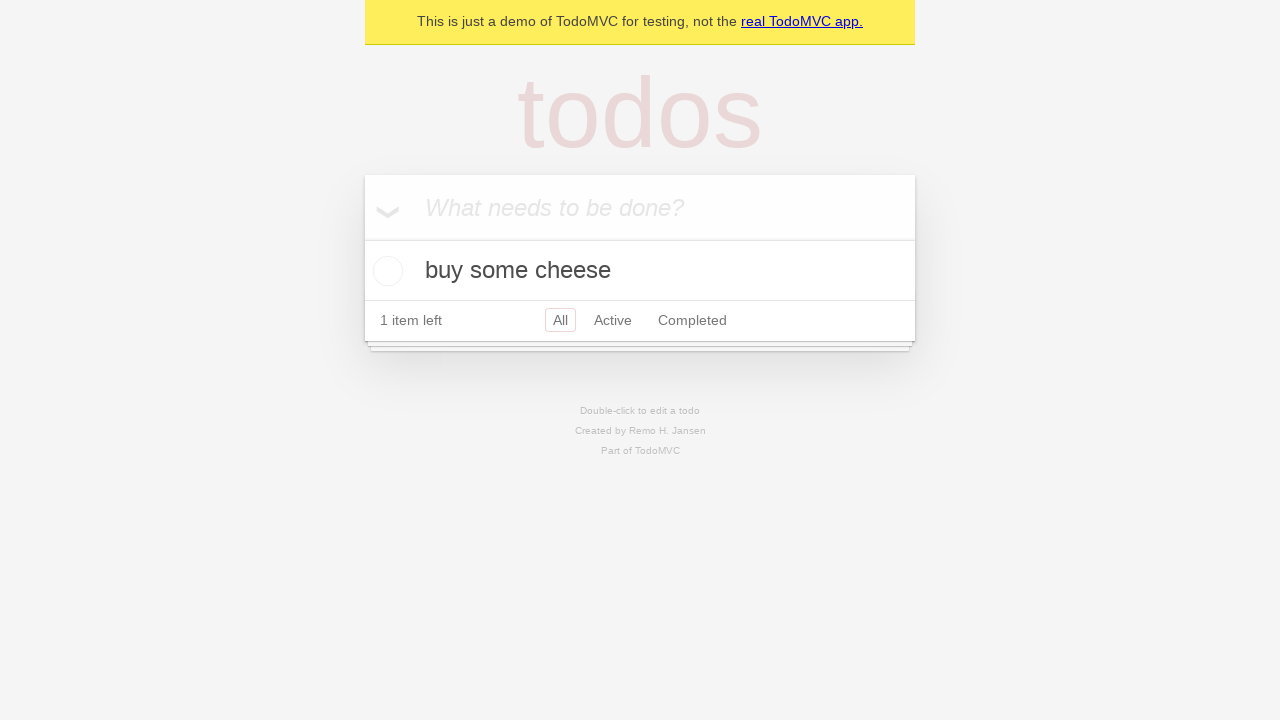

Filled todo input with 'feed the cat' on internal:attr=[placeholder="What needs to be done?"i]
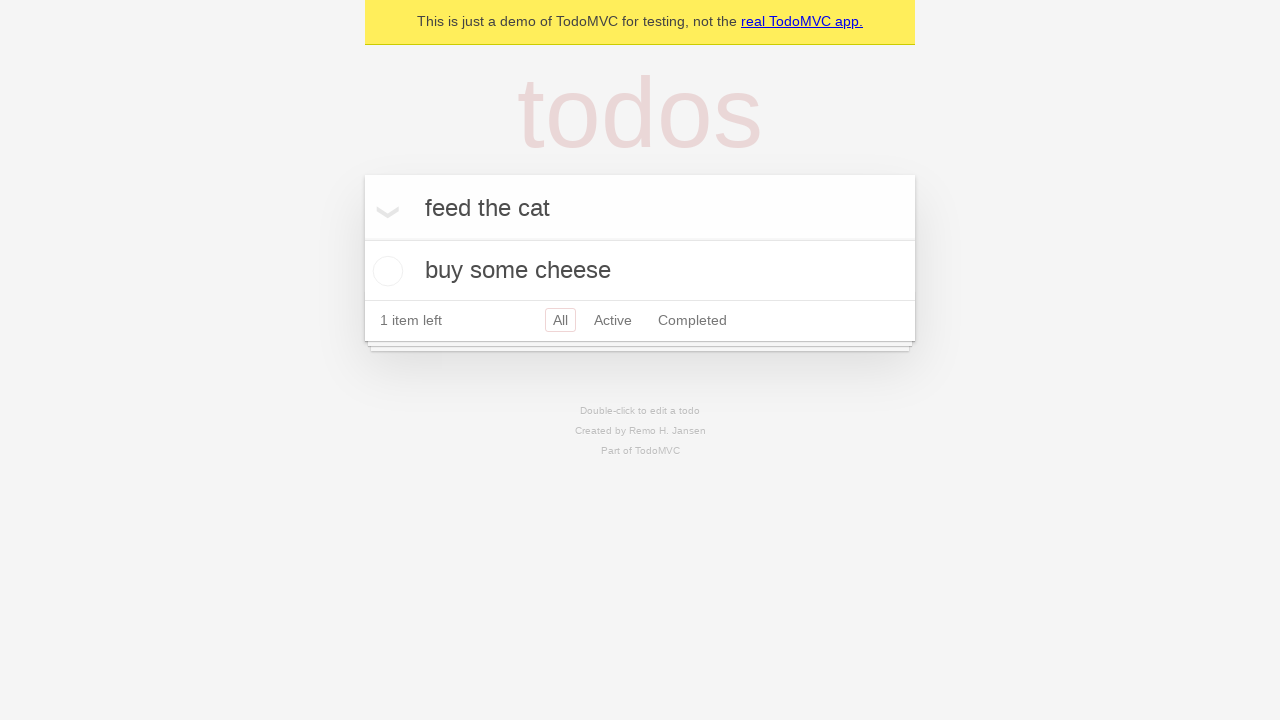

Pressed Enter to create second todo 'feed the cat' on internal:attr=[placeholder="What needs to be done?"i]
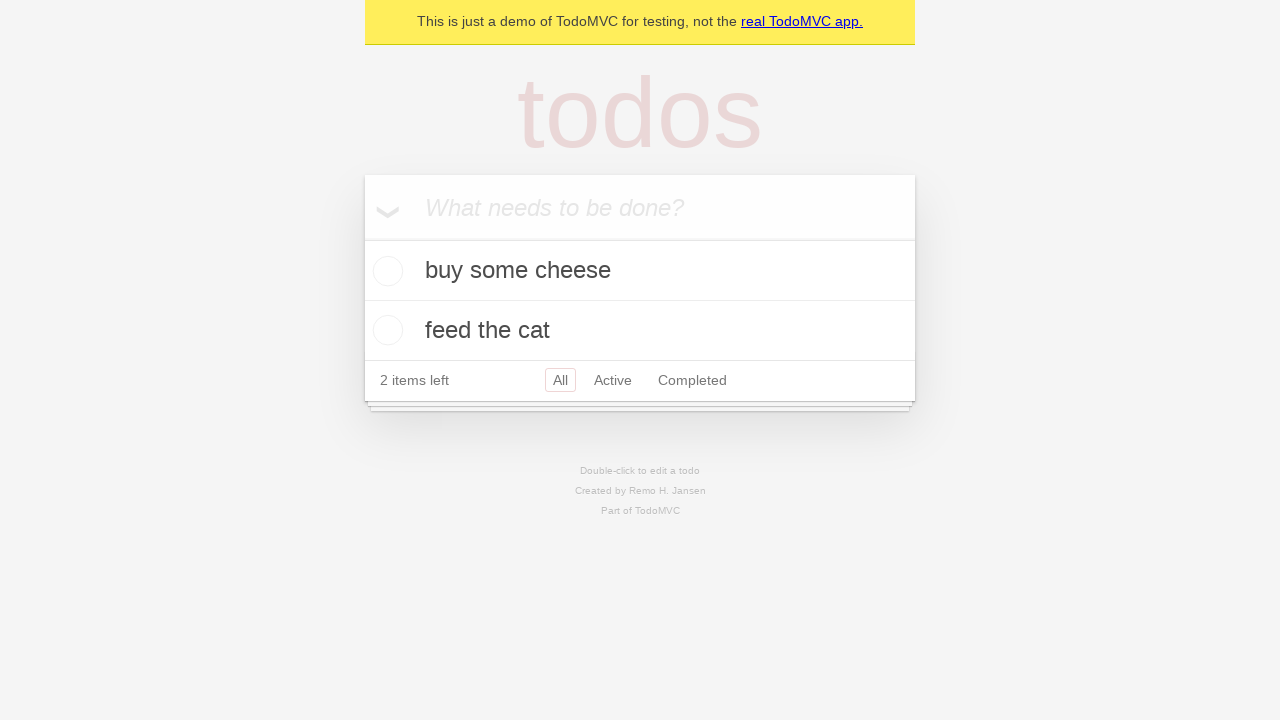

Filled todo input with 'book a doctors appointment' on internal:attr=[placeholder="What needs to be done?"i]
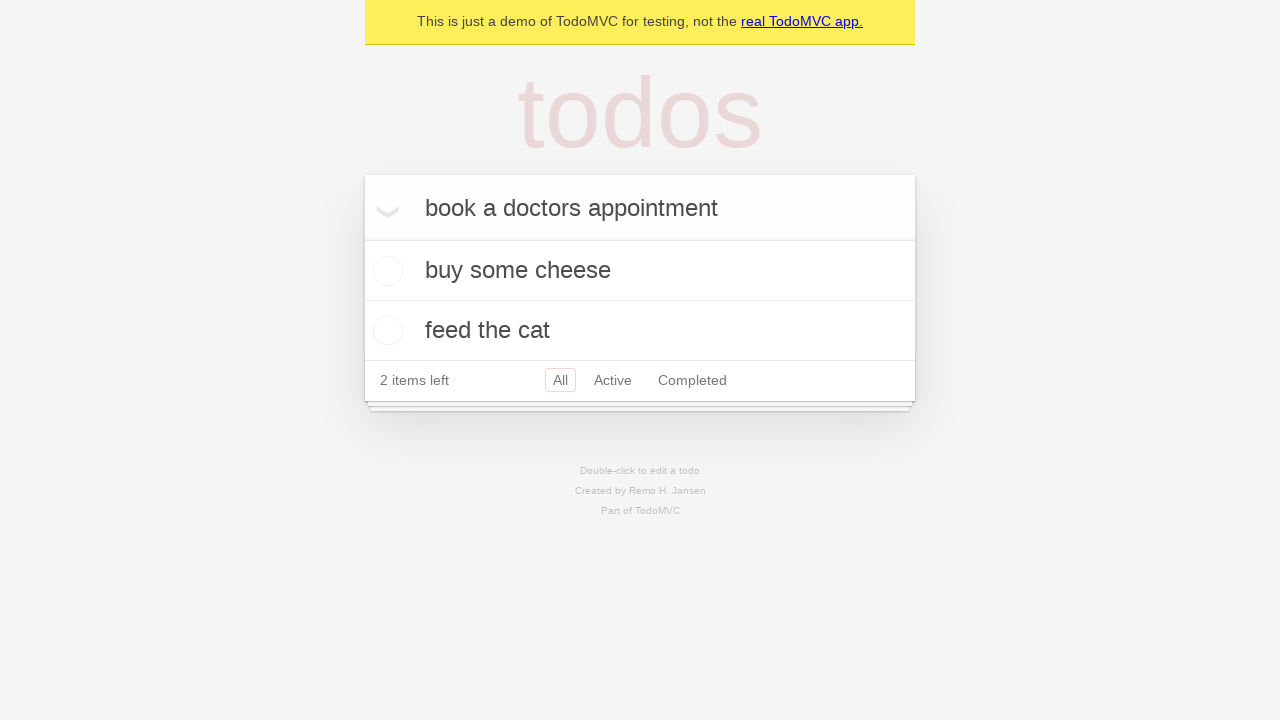

Pressed Enter to create third todo 'book a doctors appointment' on internal:attr=[placeholder="What needs to be done?"i]
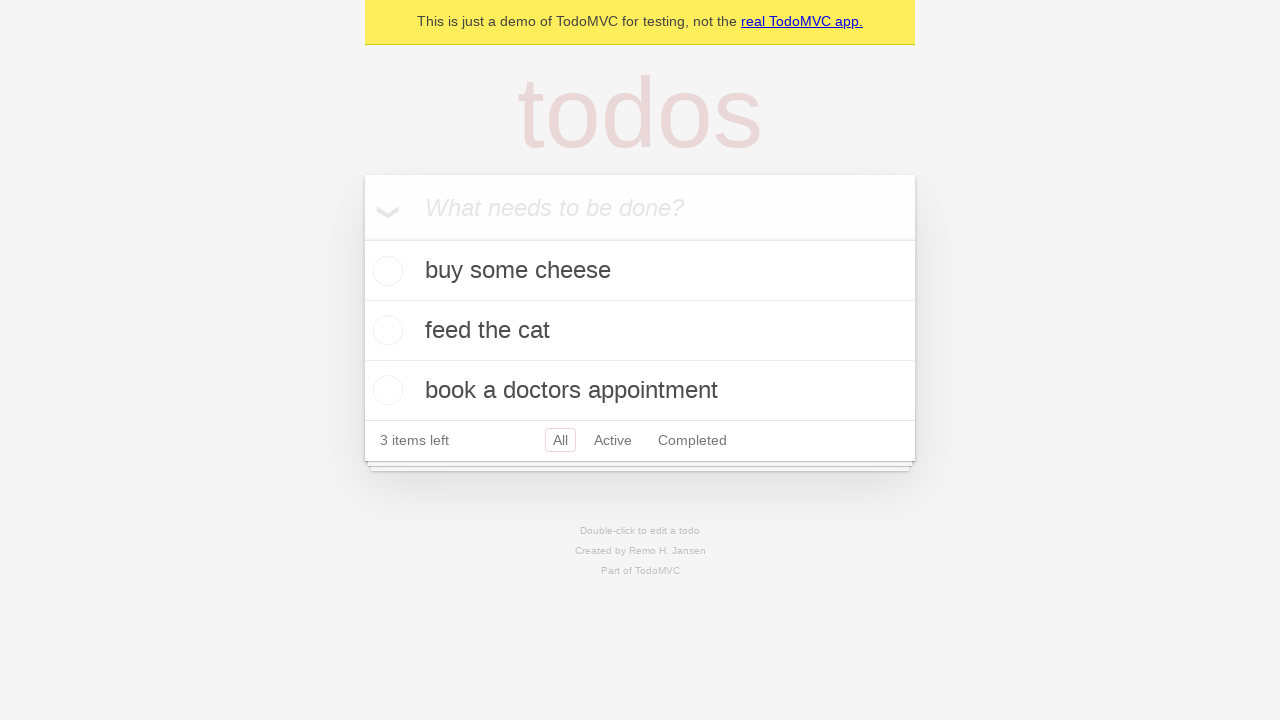

Located all todo items
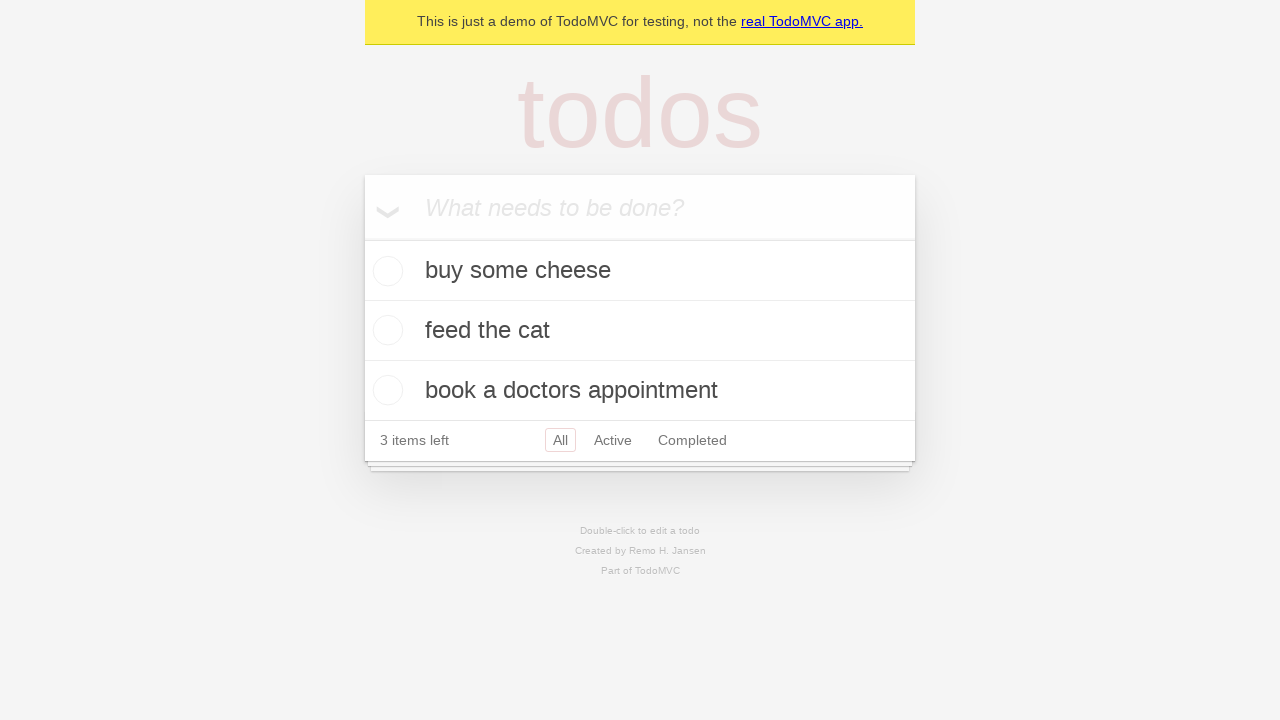

Selected second todo item 'feed the cat'
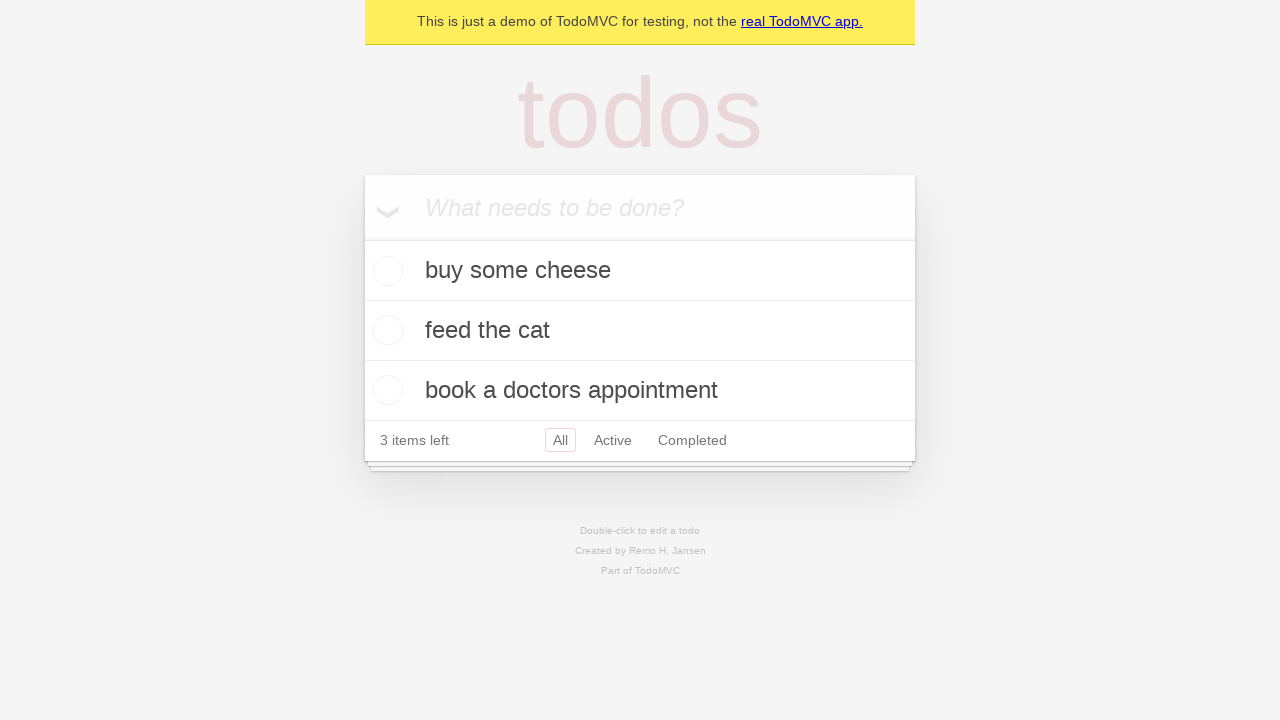

Double-clicked second todo to enter edit mode at (640, 331) on internal:testid=[data-testid="todo-item"s] >> nth=1
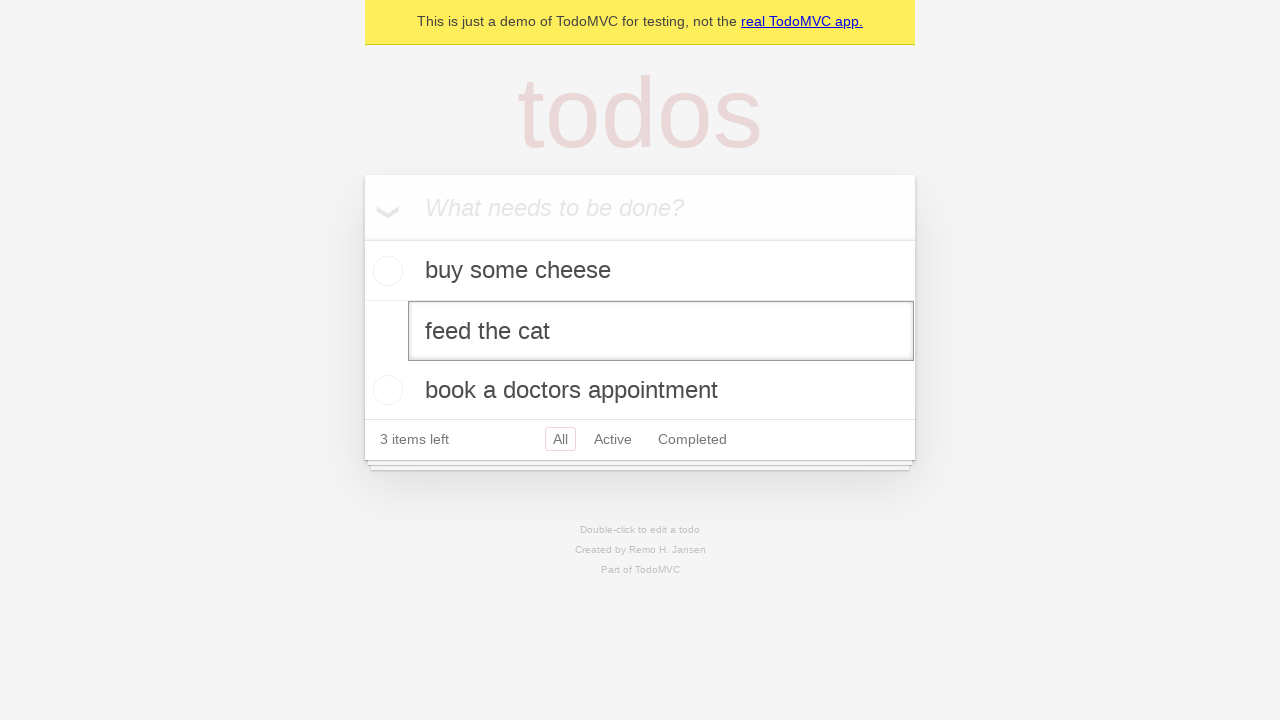

Filled edit field with new text 'buy some sausages' on internal:testid=[data-testid="todo-item"s] >> nth=1 >> internal:role=textbox[nam
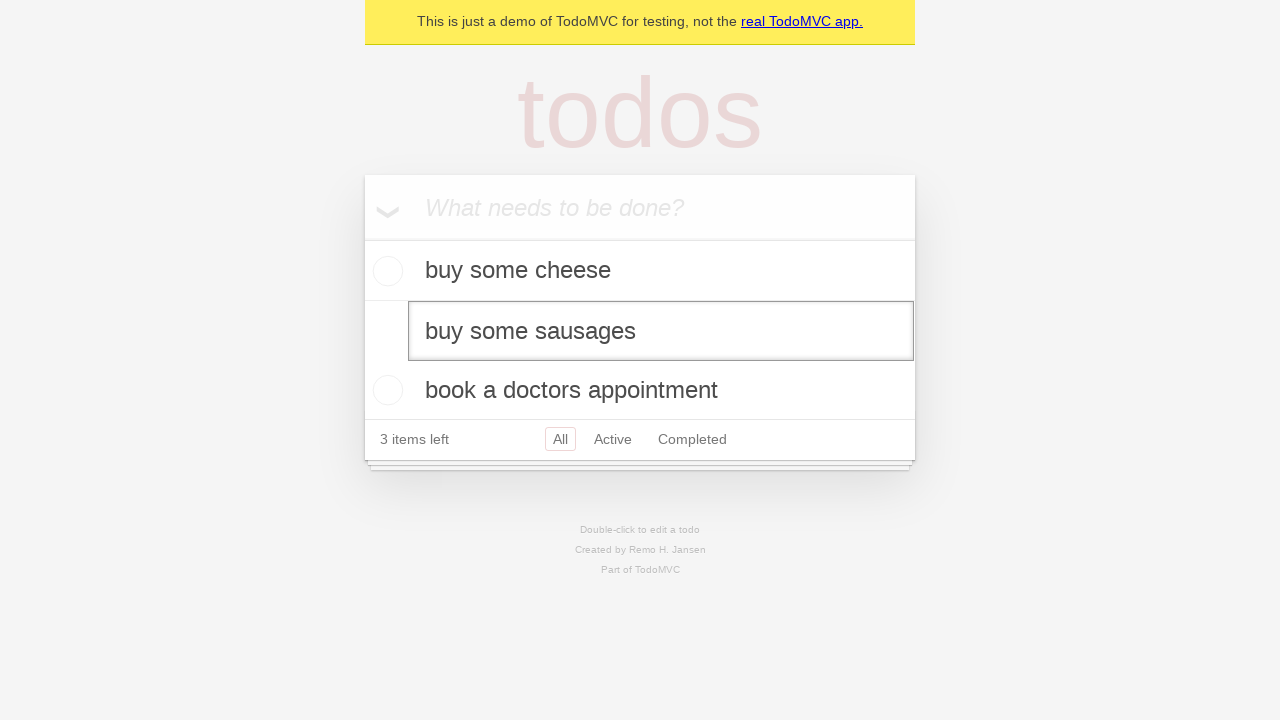

Pressed Enter to confirm edit and save new todo text on internal:testid=[data-testid="todo-item"s] >> nth=1 >> internal:role=textbox[nam
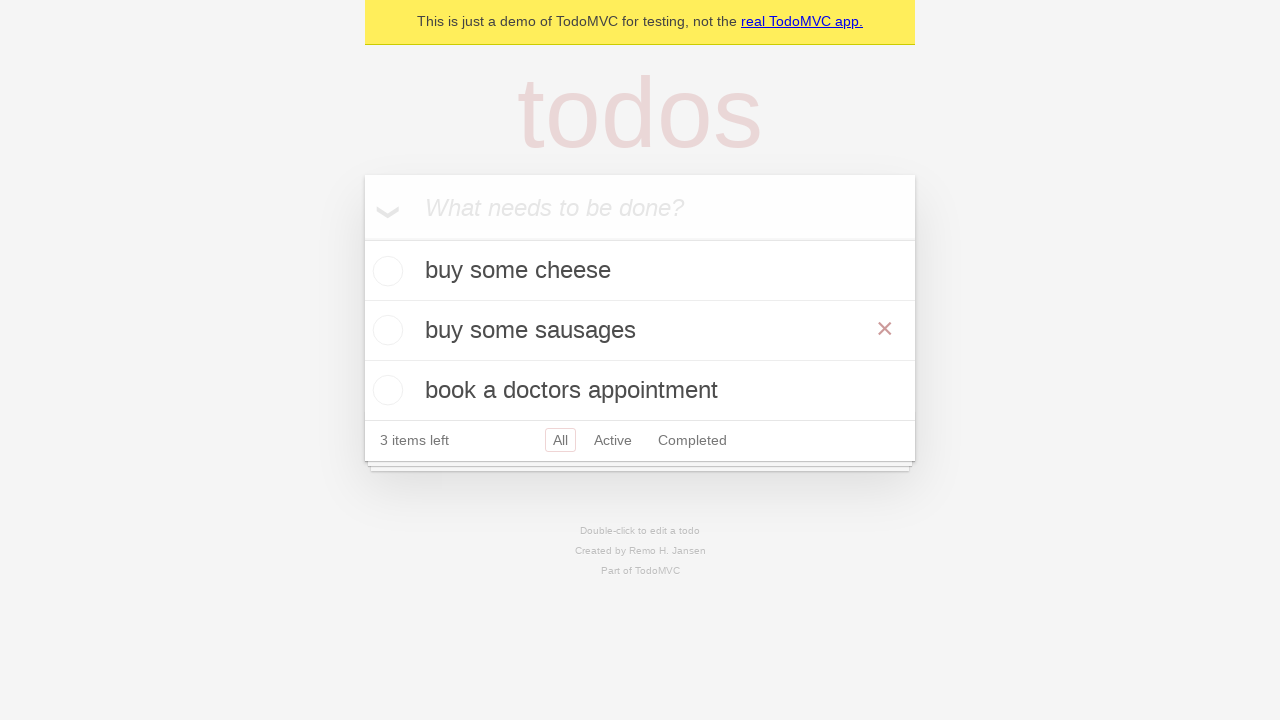

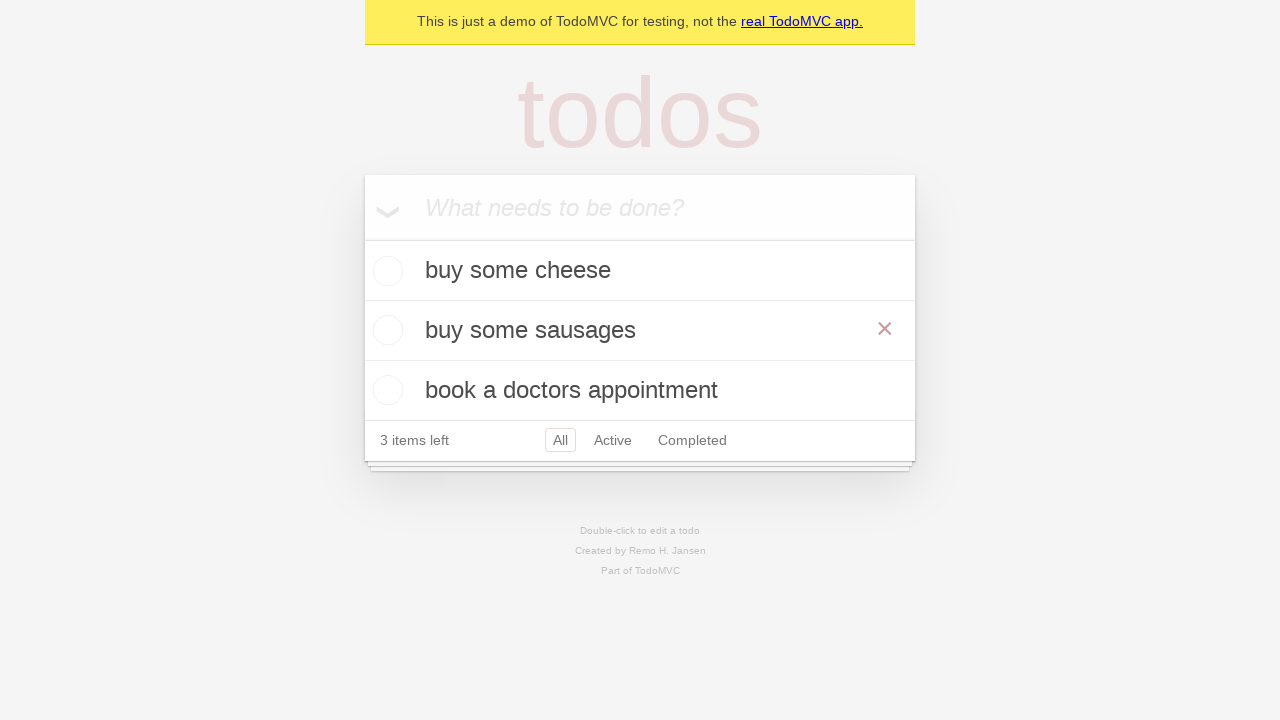